Tests the registration link navigation on ParaBank website by clicking the Register link and verifying the page title

Starting URL: https://parabank.parasoft.com/parabank/index.htm

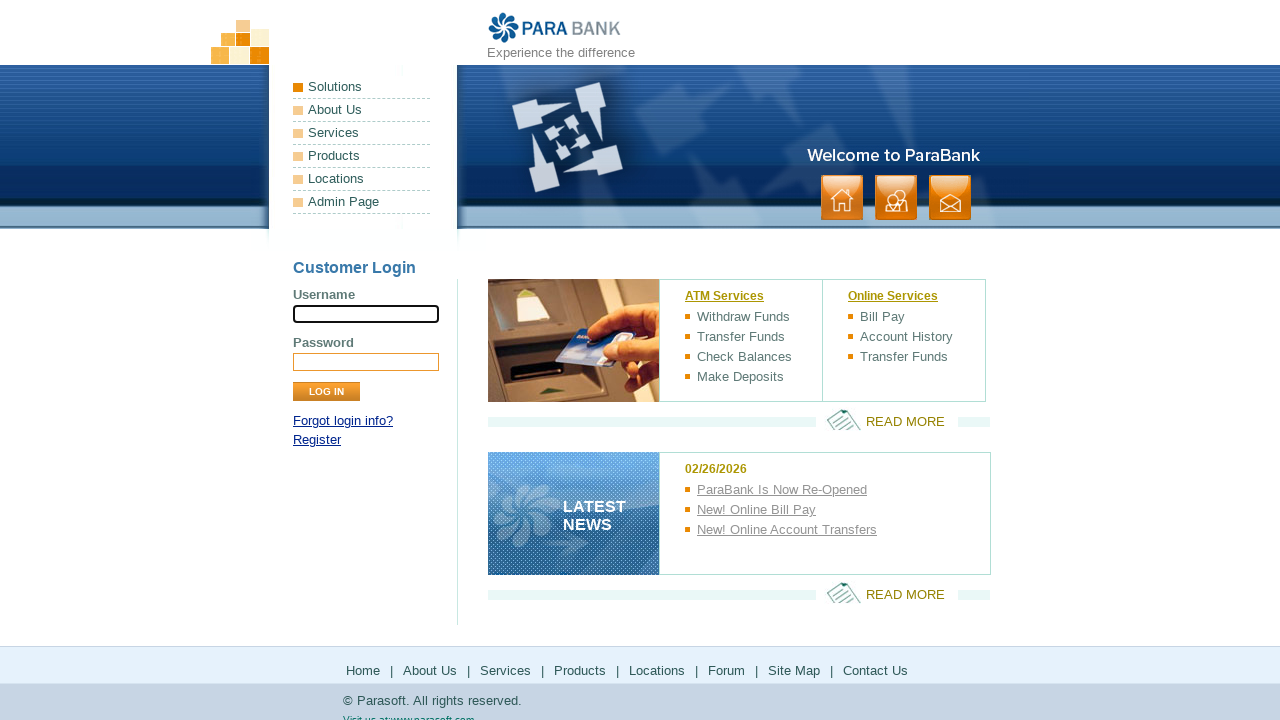

Clicked the Register link at (317, 440) on a:has-text('Register')
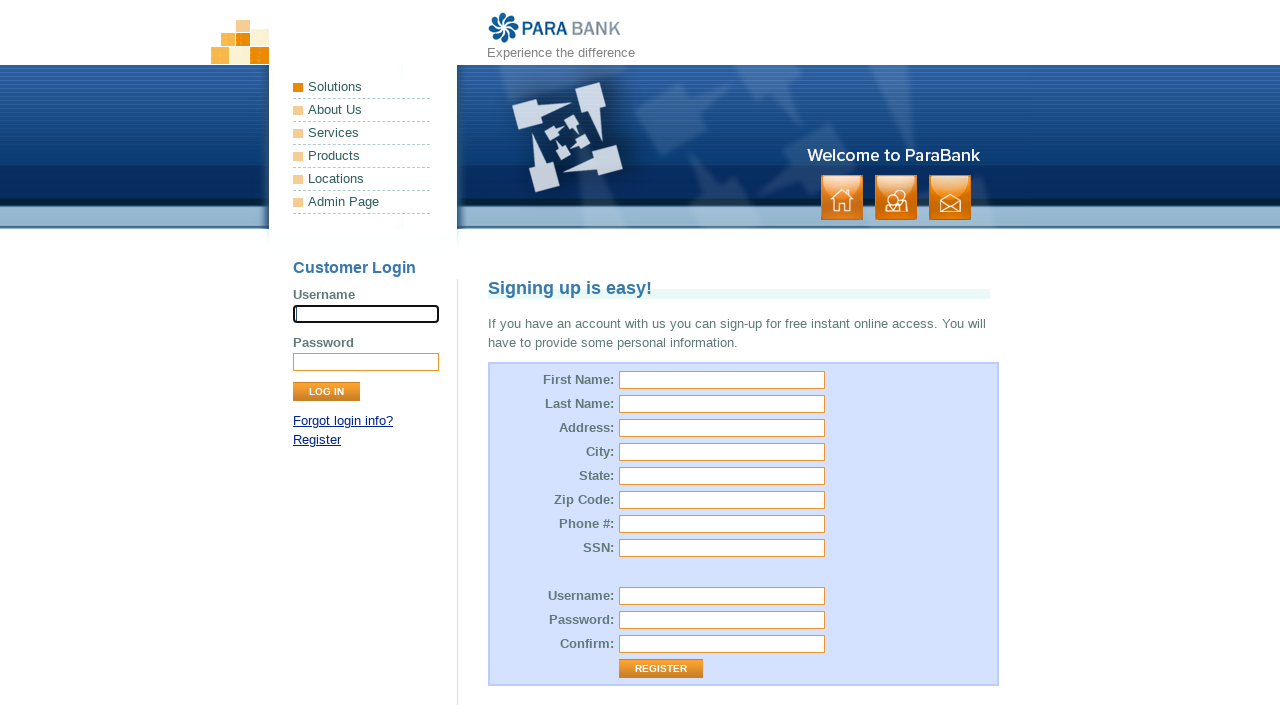

Waited for page to load (domcontentloaded)
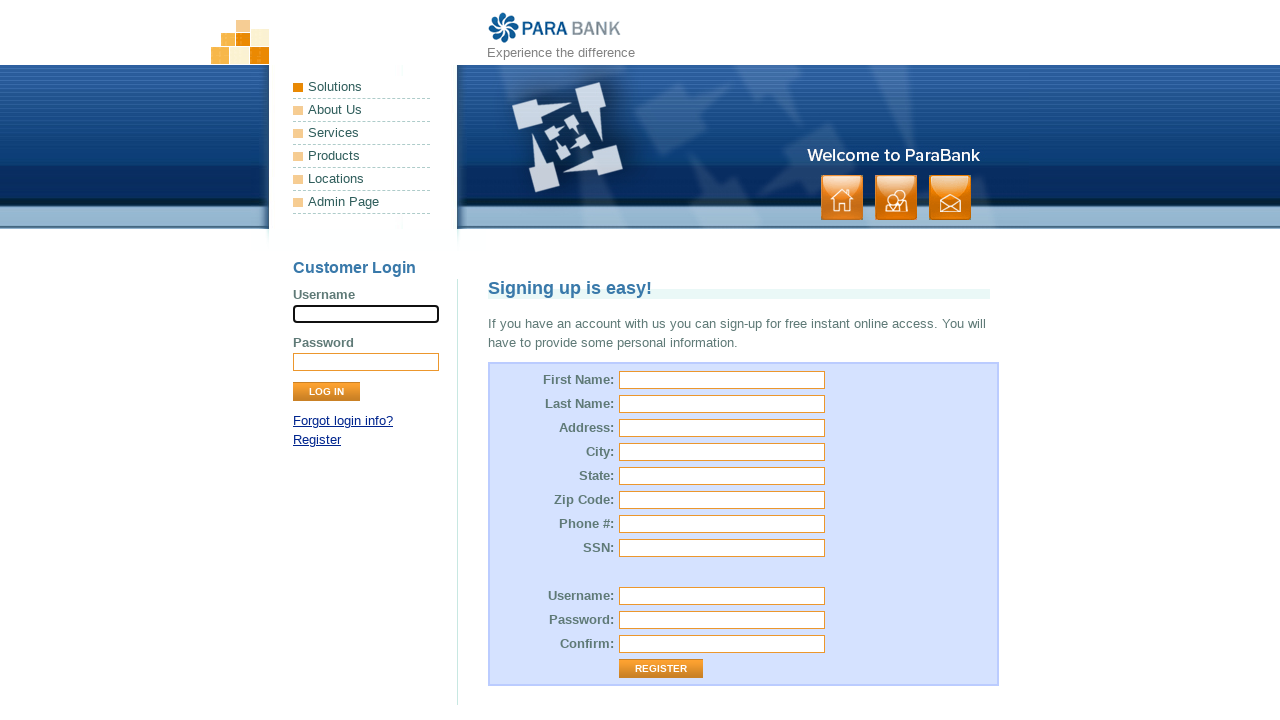

Verified page title contains 'Register for Free Online Account Access'
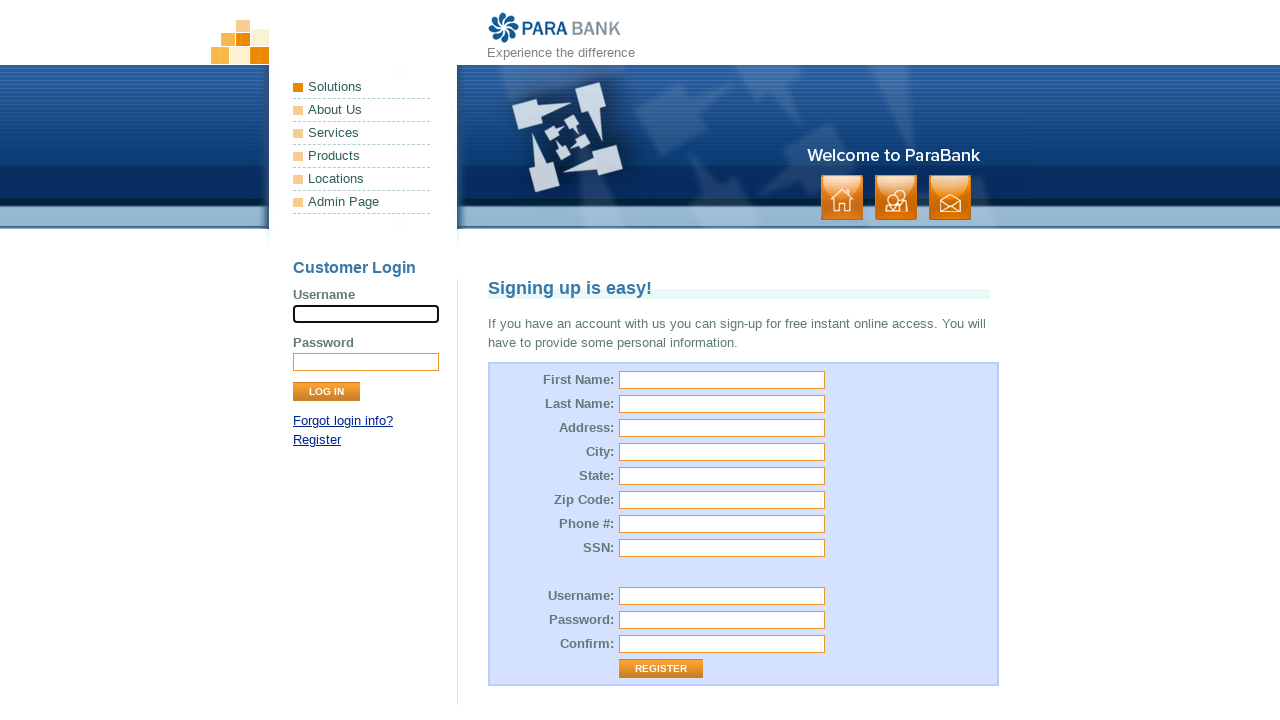

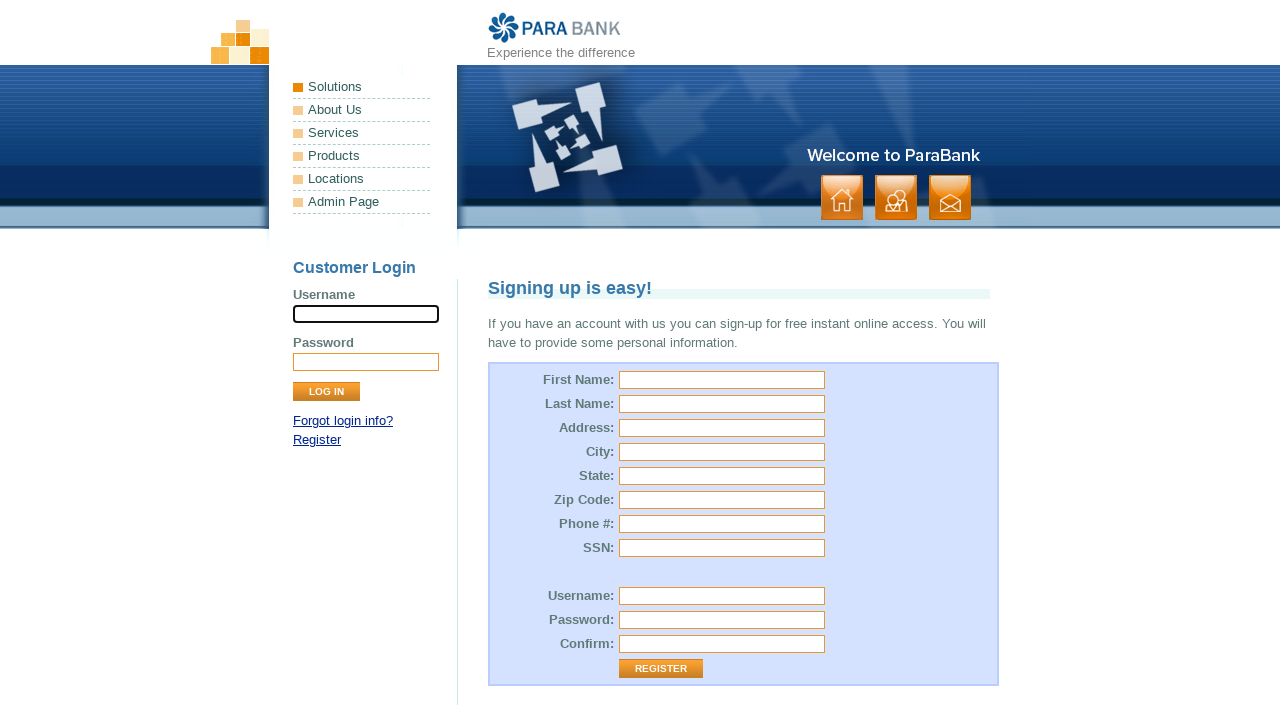